Navigates to Kabum (Brazilian e-commerce website) homepage and waits for the page to load

Starting URL: https://www.kabum.com.br/

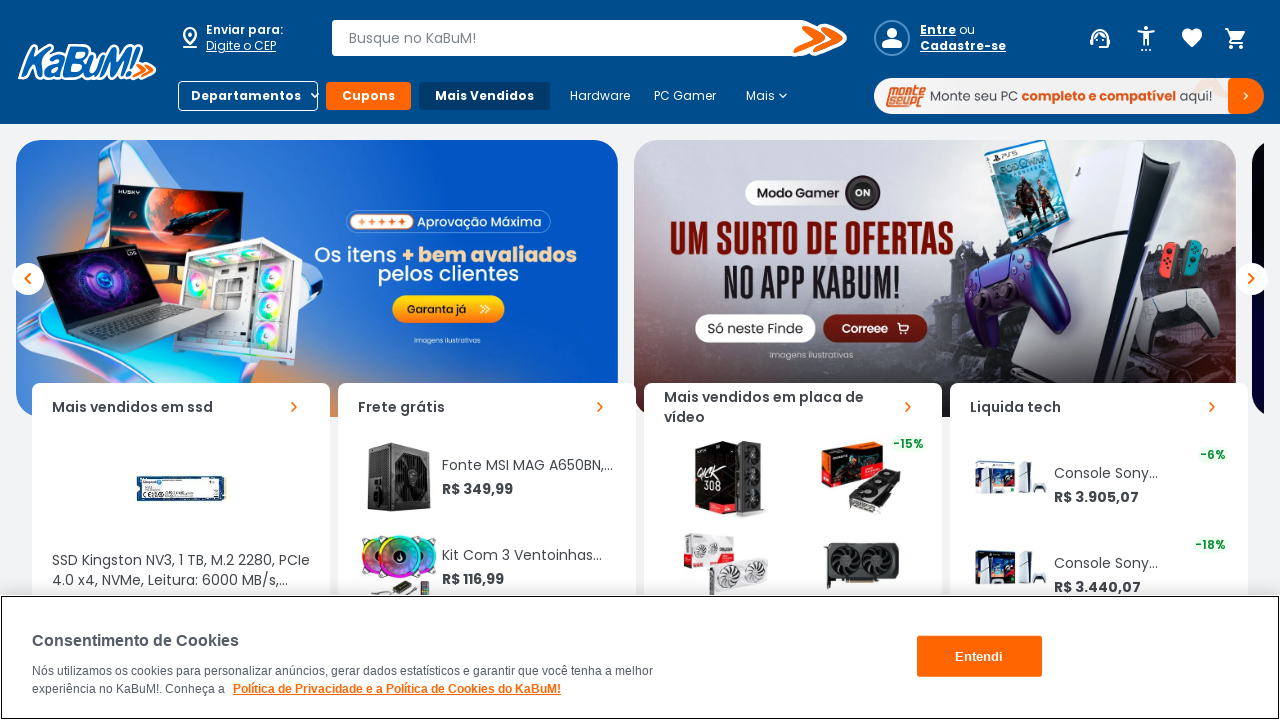

Navigated to Kabum homepage
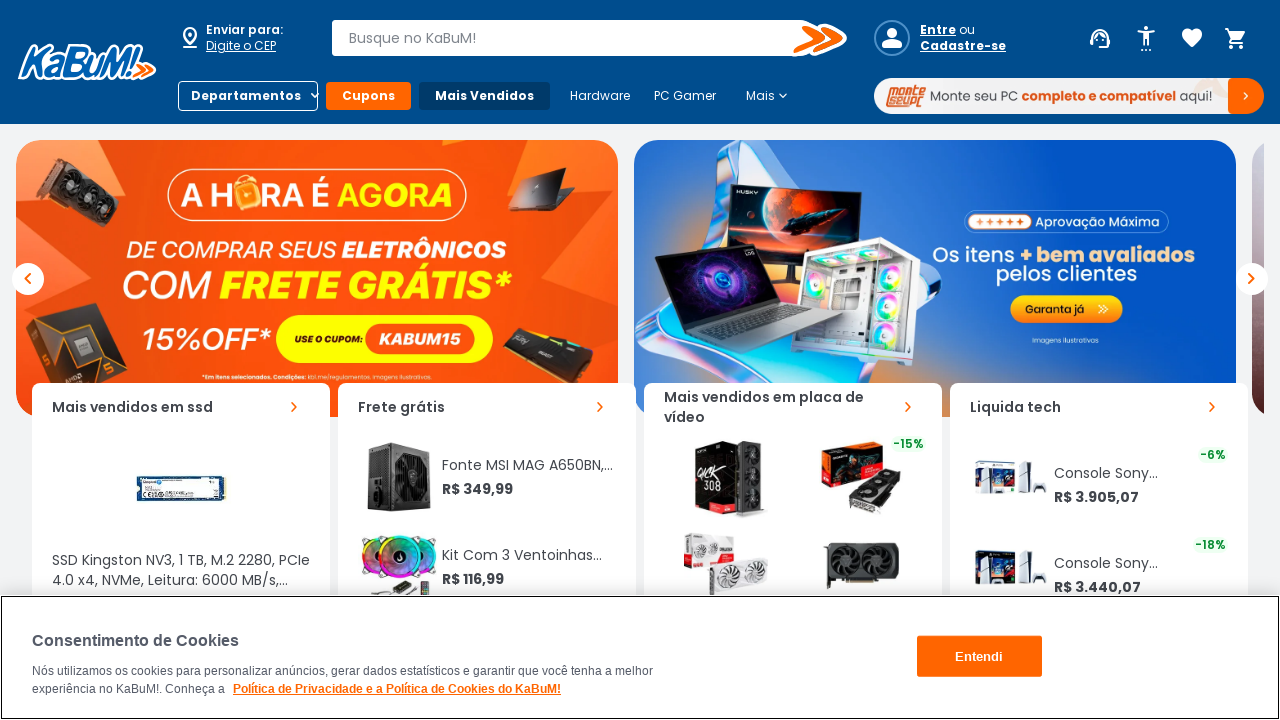

Page fully loaded - network idle state reached
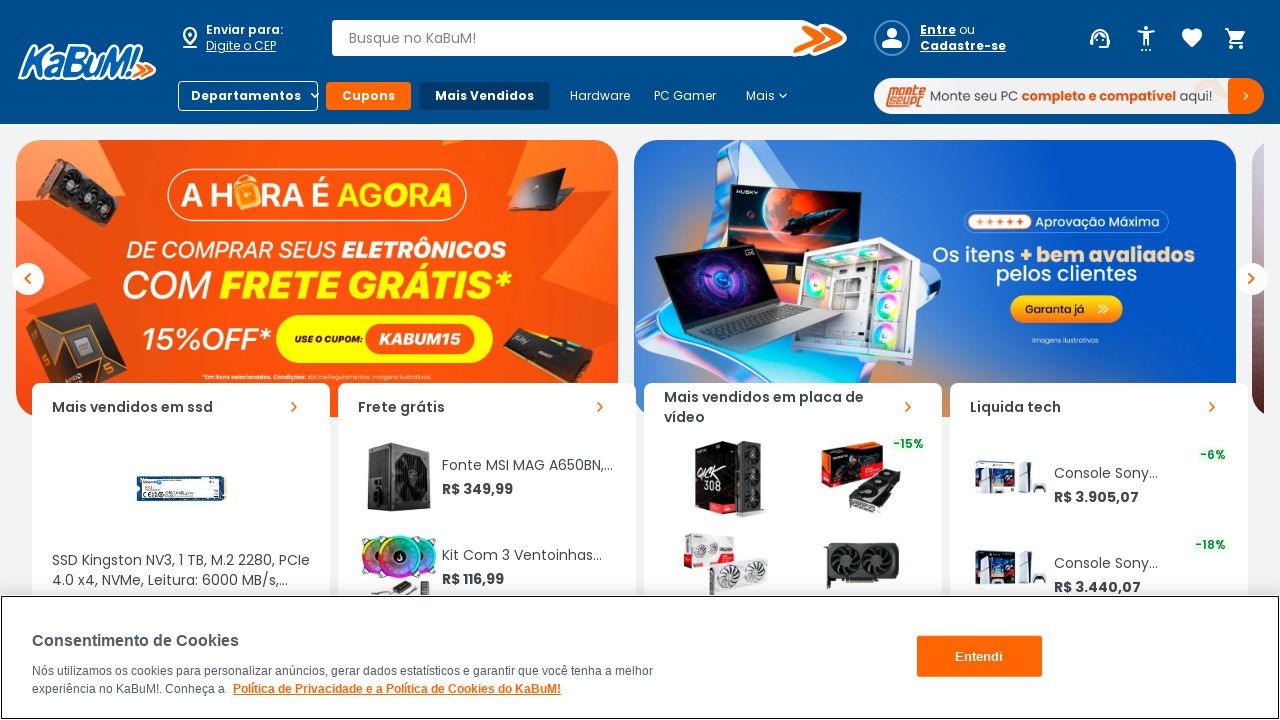

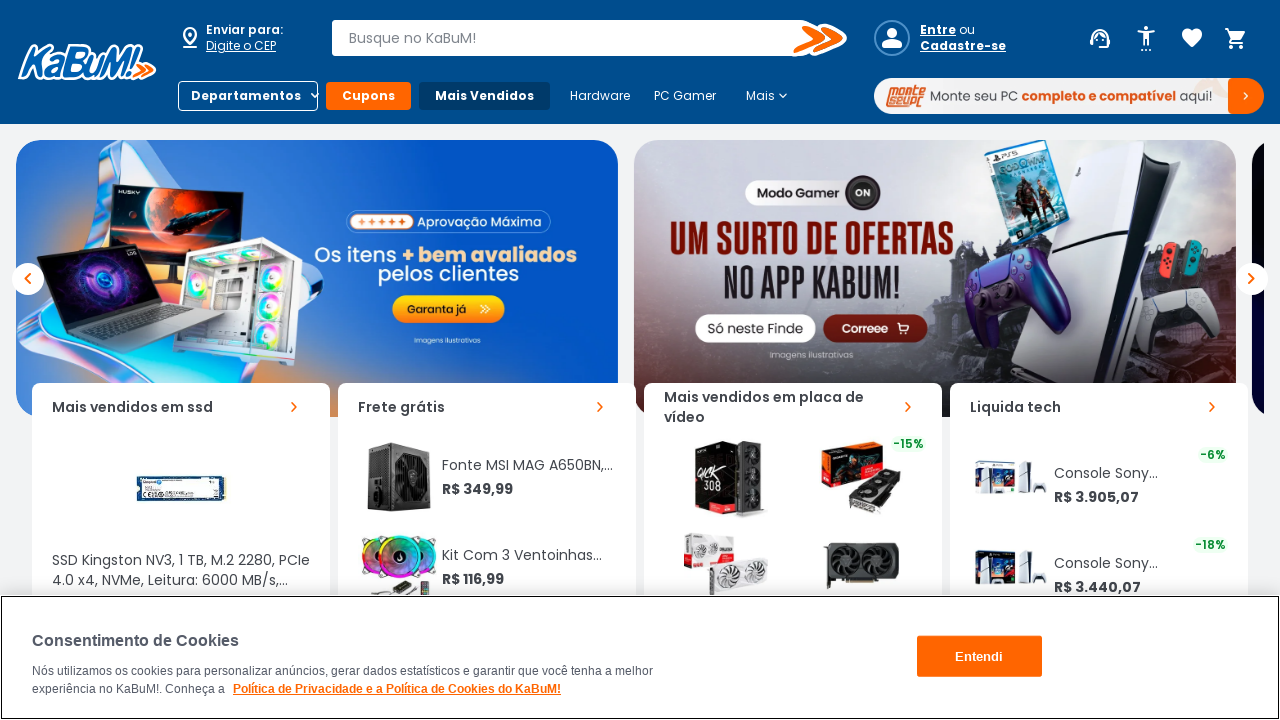